Tests JSON code beautification by selecting JSON language and formatting minified JSON code.

Starting URL: https://www.001236.xyz/en/beautifier

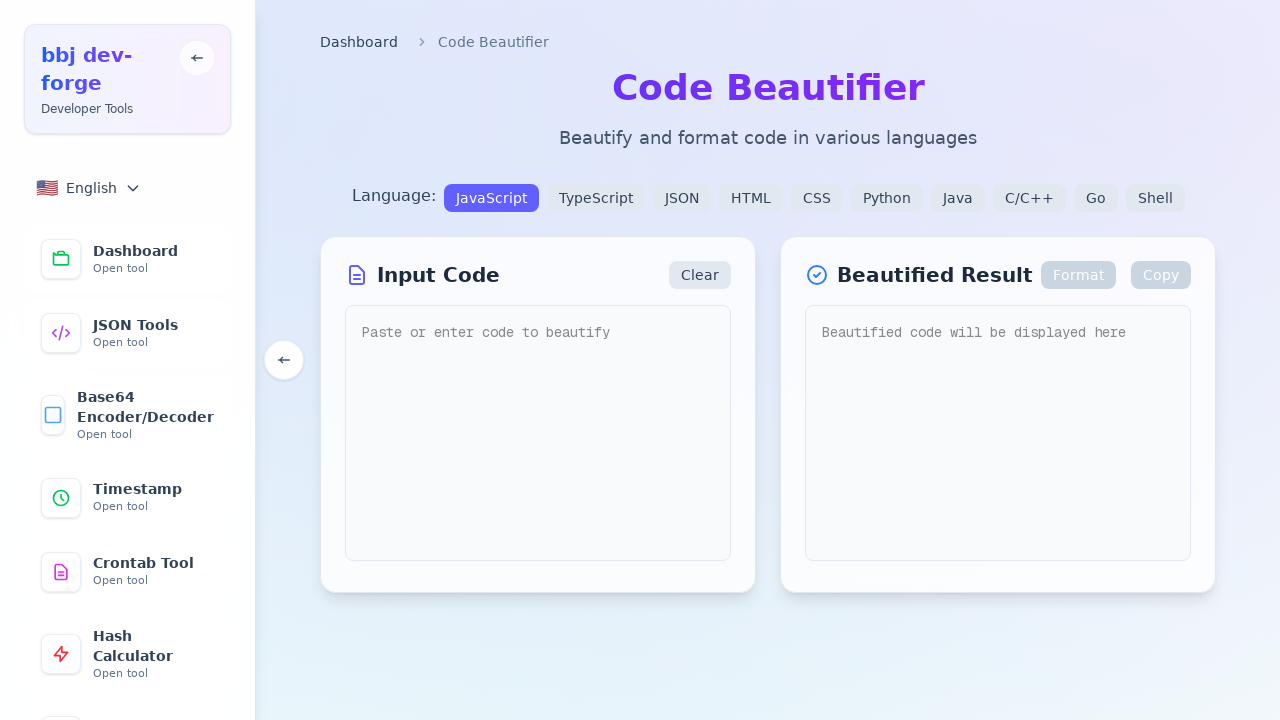

Waited for page to load with networkidle state
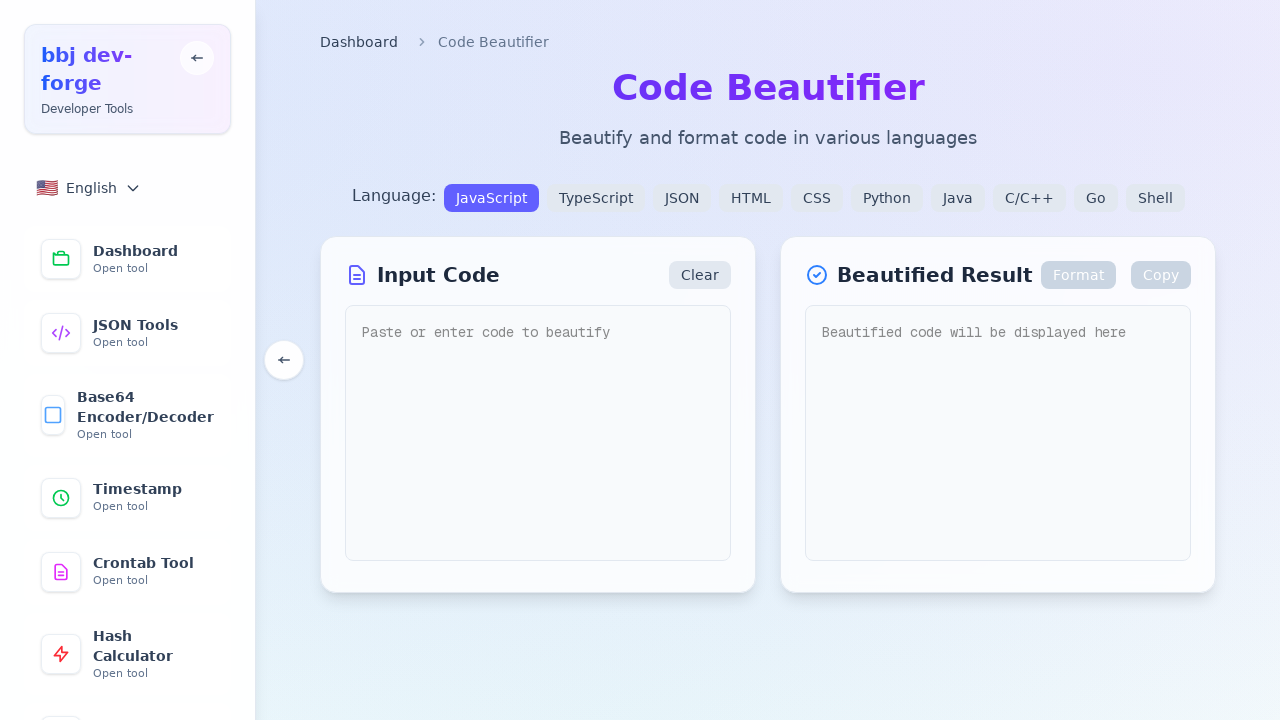

Located code input textarea or code-input element
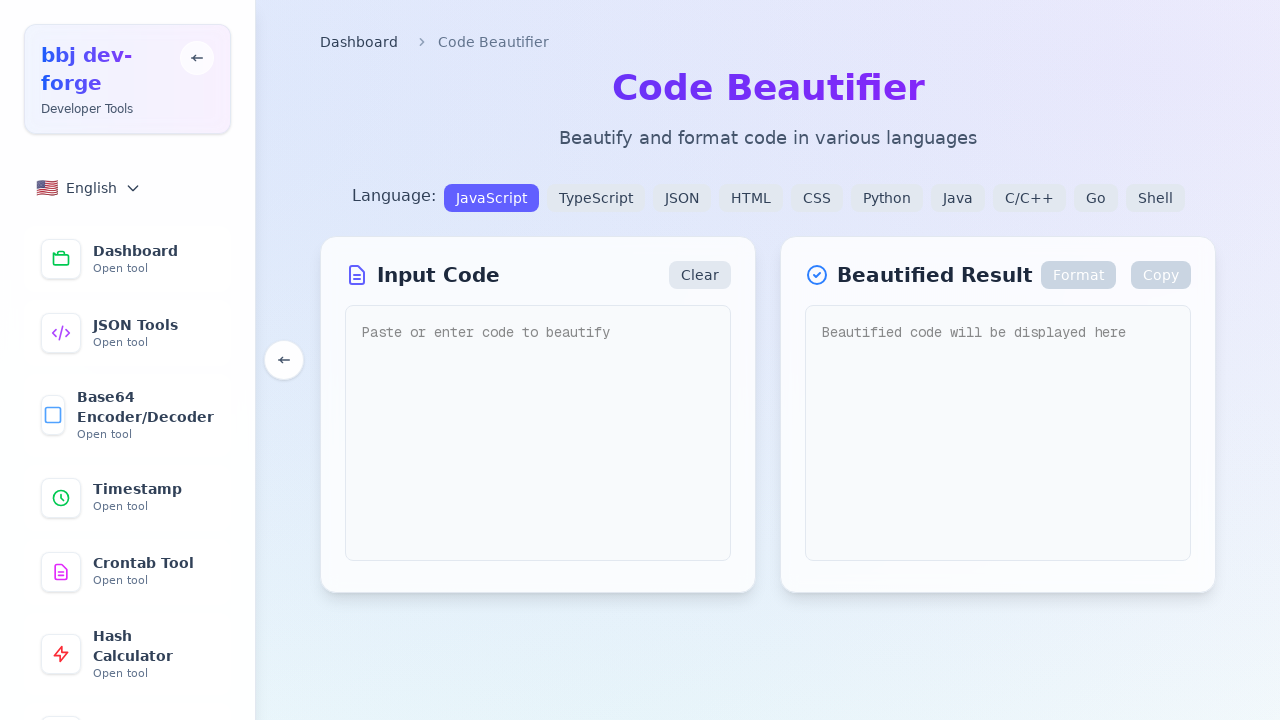

Filled code input with minified JSON: {"name":"test","value":123,"items":[1,2,3]} on textarea, .code-input >> nth=0
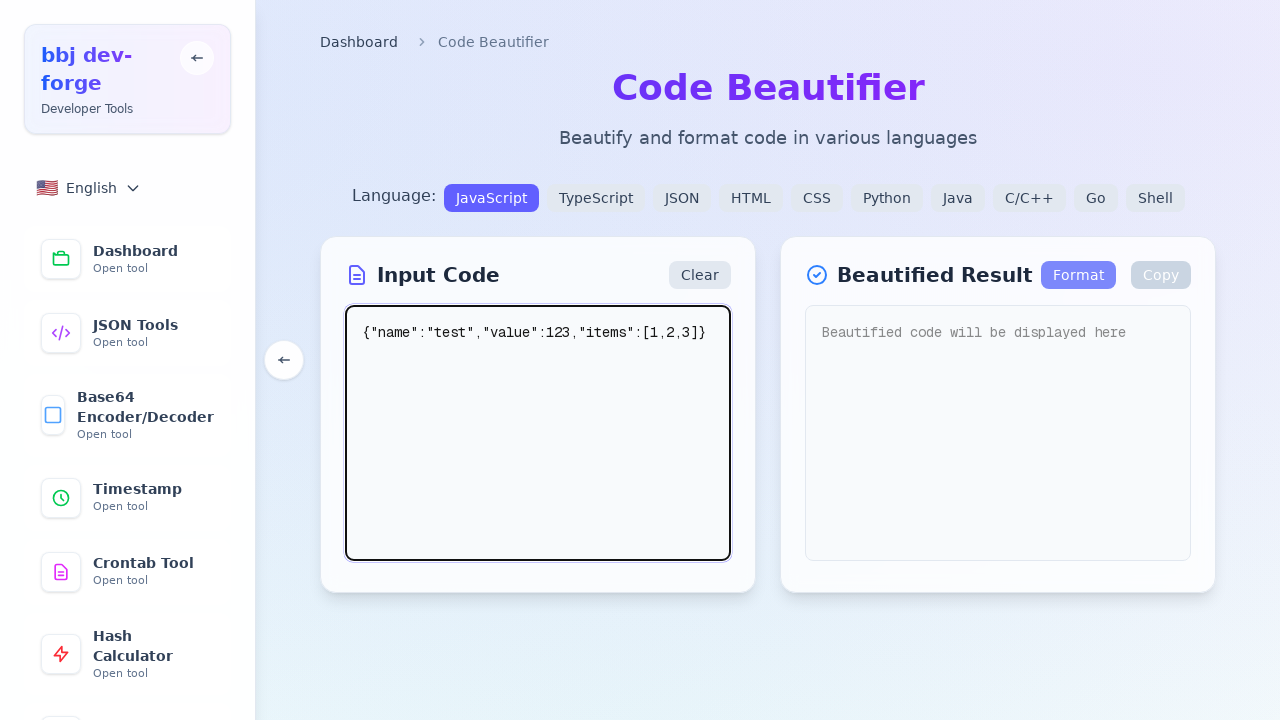

Clicked beautify/format/pretty button to format JSON code at (1078, 275) on button:has-text("beautify"), button:has-text("format"), button:has-text("pretty"
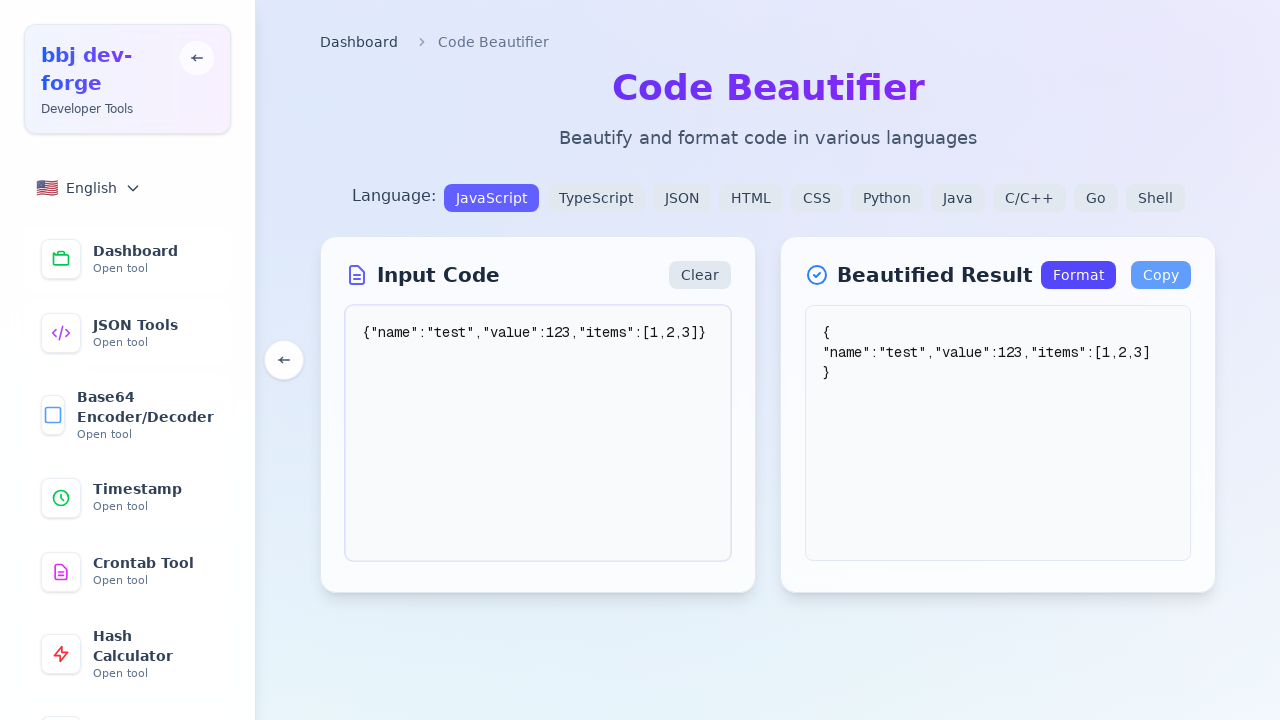

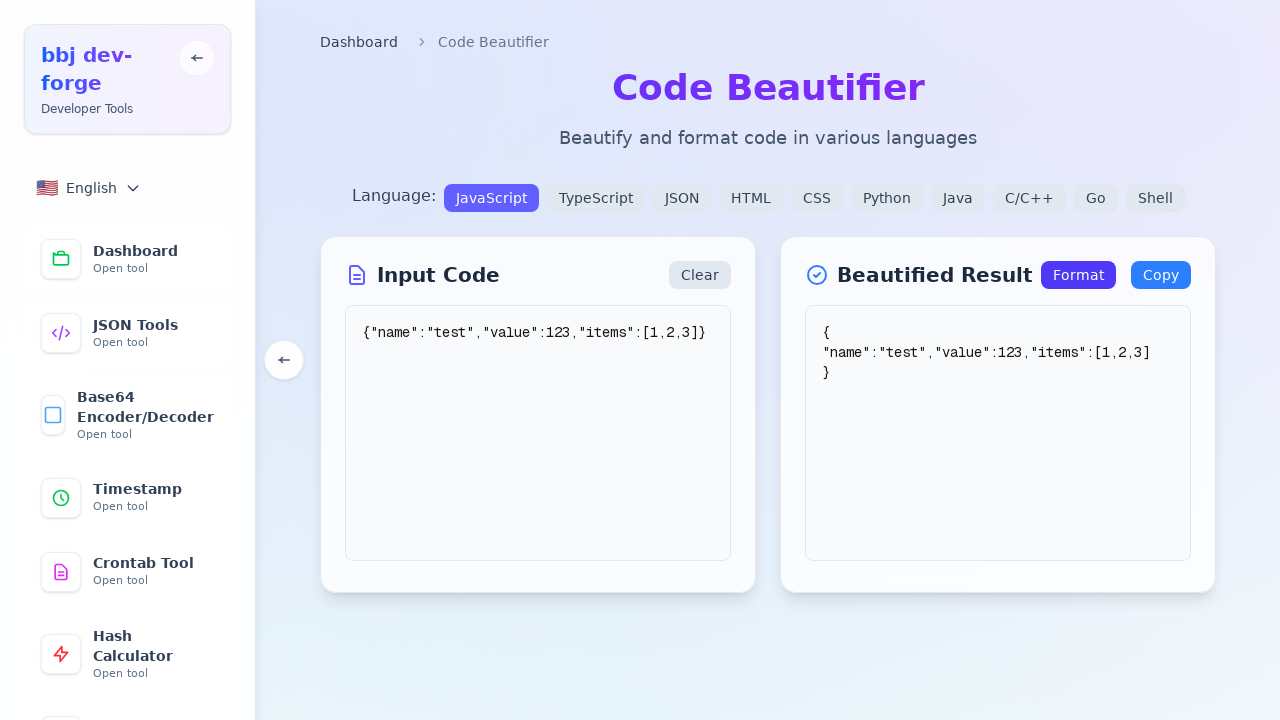